Tests clicking on social media links on the contact page, iterating through Facebook, Twitter, LinkedIn, and YouTube icons

Starting URL: https://internshala.com/contact

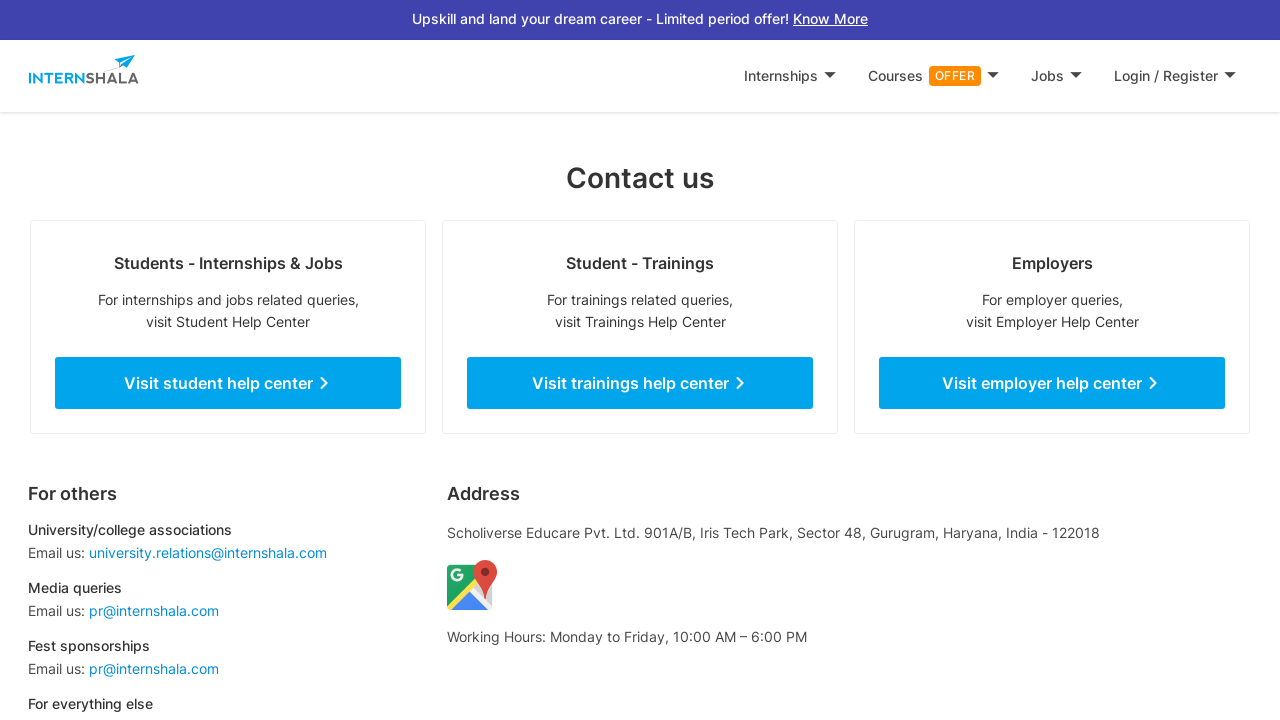

Clicked on Facebook social media link at (370, 648) on #social_media_container > a:nth-child(1) > i
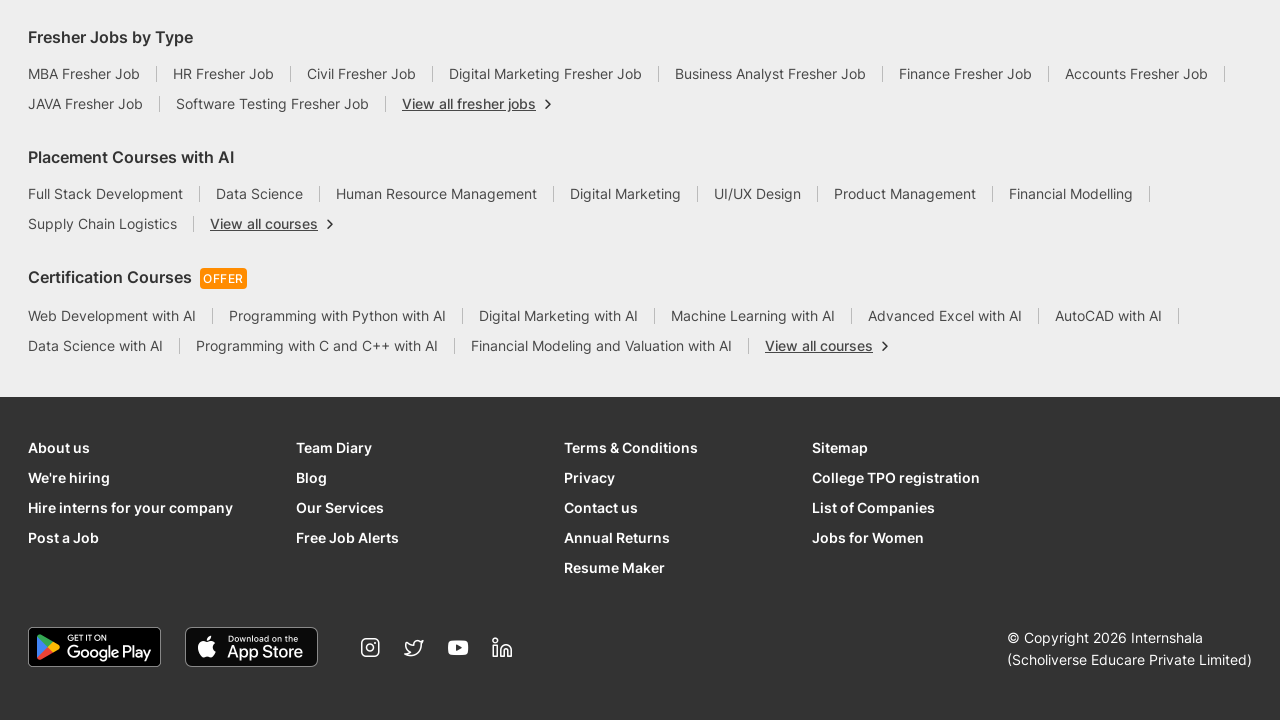

Navigated back to contact page
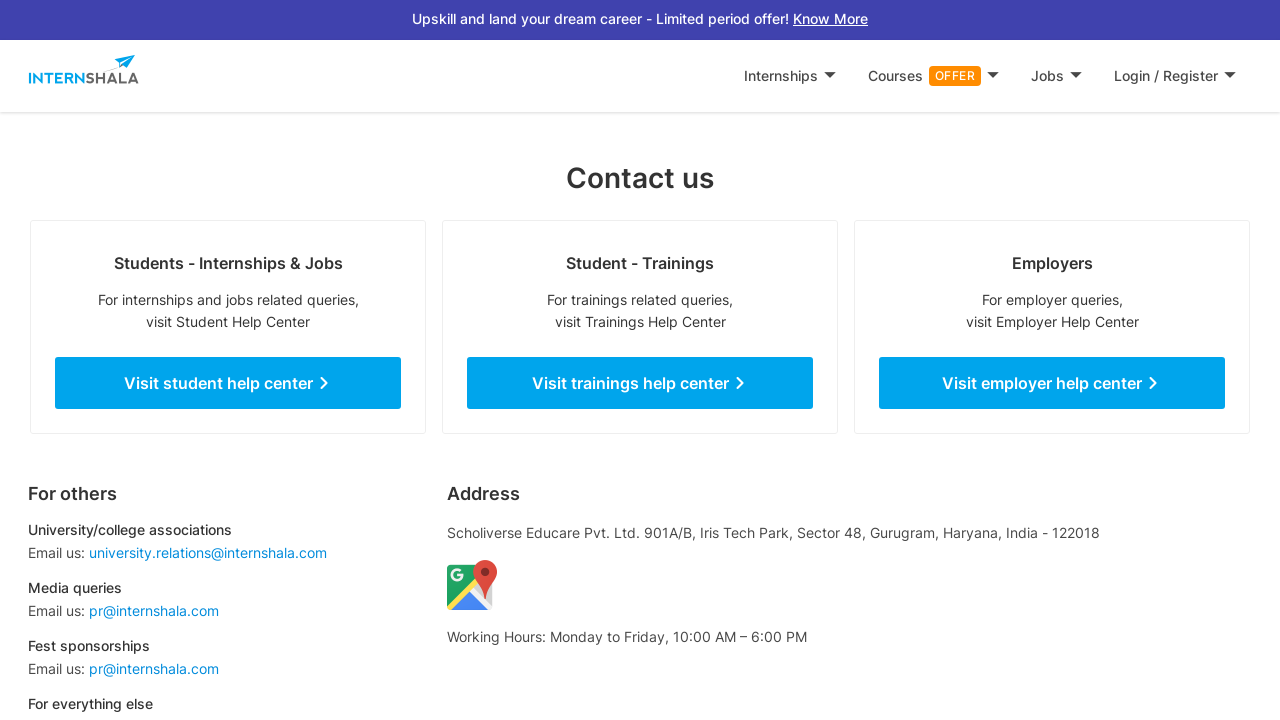

Clicked on Twitter social media link at (414, 648) on #social_media_container > a:nth-child(2) > i
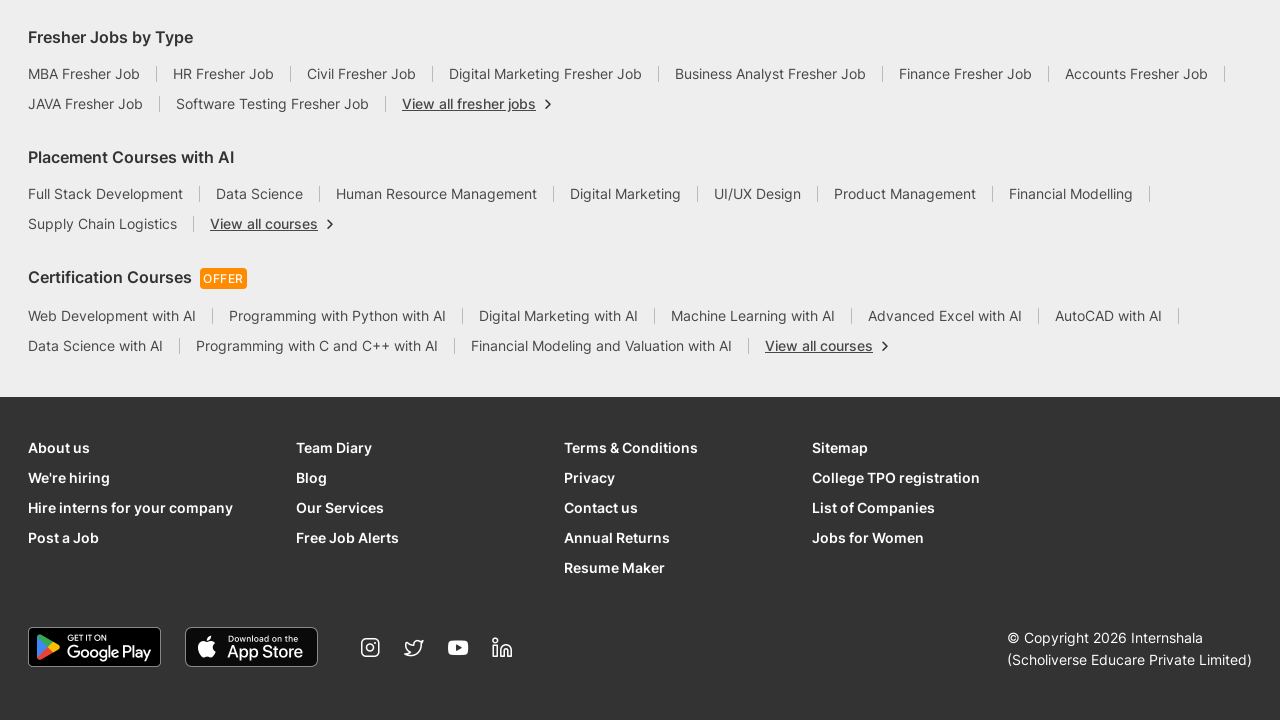

Navigated back to contact page
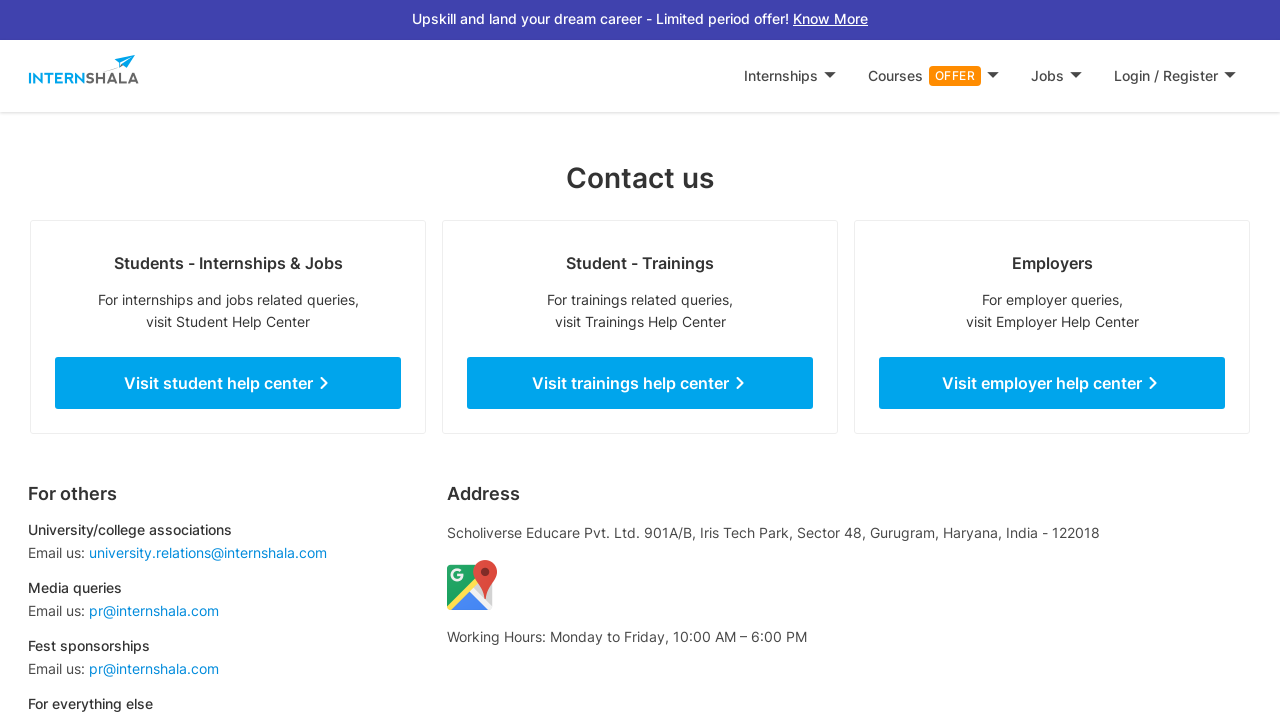

Clicked on LinkedIn social media link at (458, 648) on #social_media_container > a:nth-child(3) > i
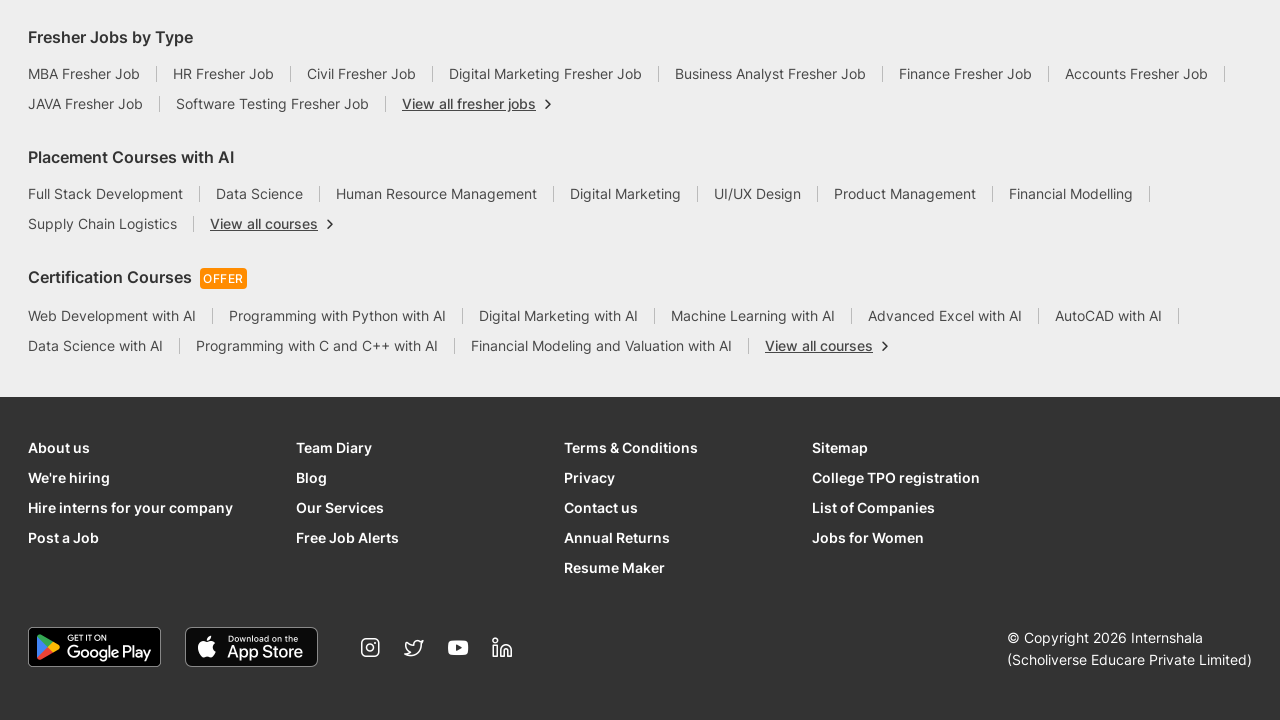

Navigated back to contact page
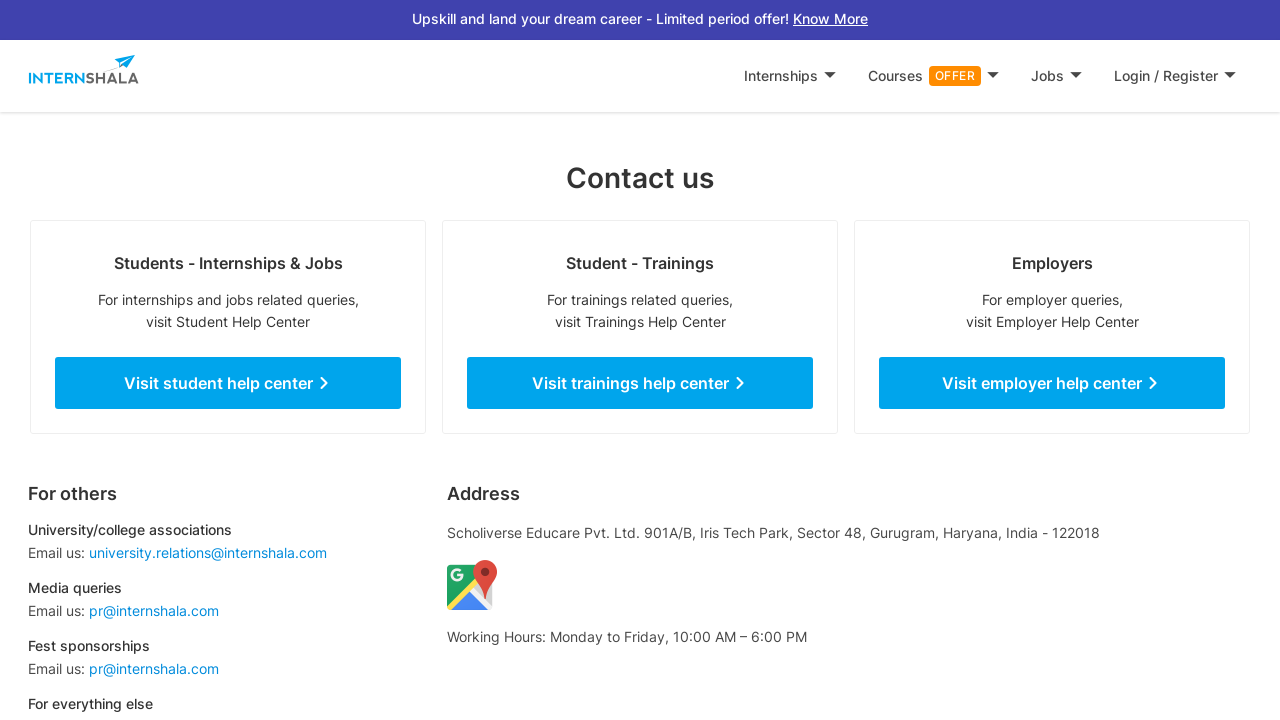

Clicked on YouTube social media link at (502, 648) on #social_media_container > a:nth-child(4) > i
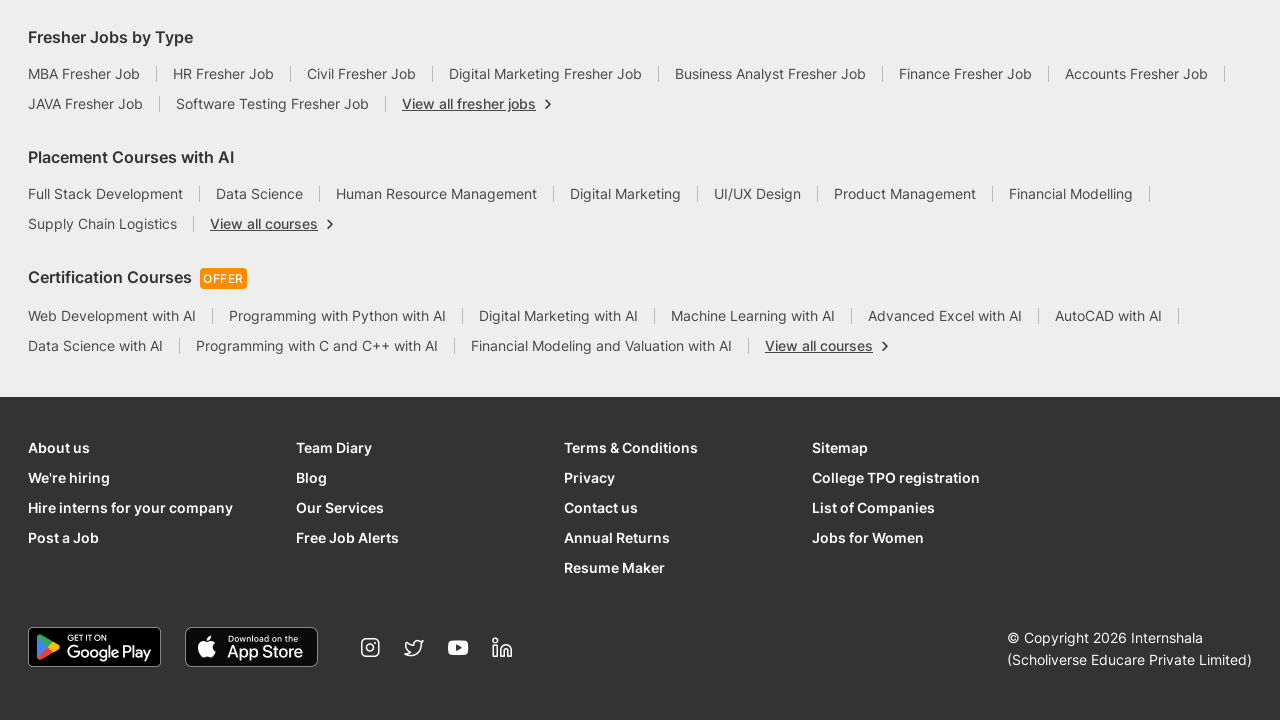

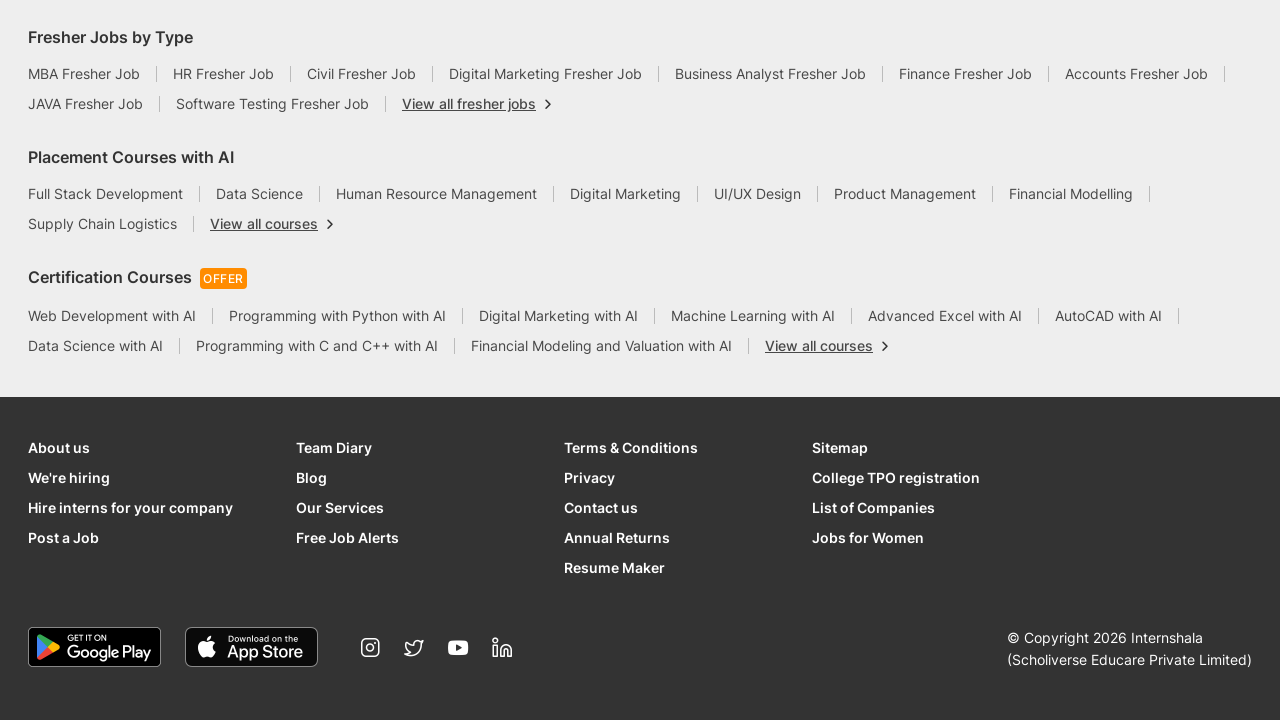